Tests mouse hover interaction by moving to the "Contribute" link in the navigation menu and then clicking on the "CLA" link

Starting URL: https://jqueryui.com/selectmenu/

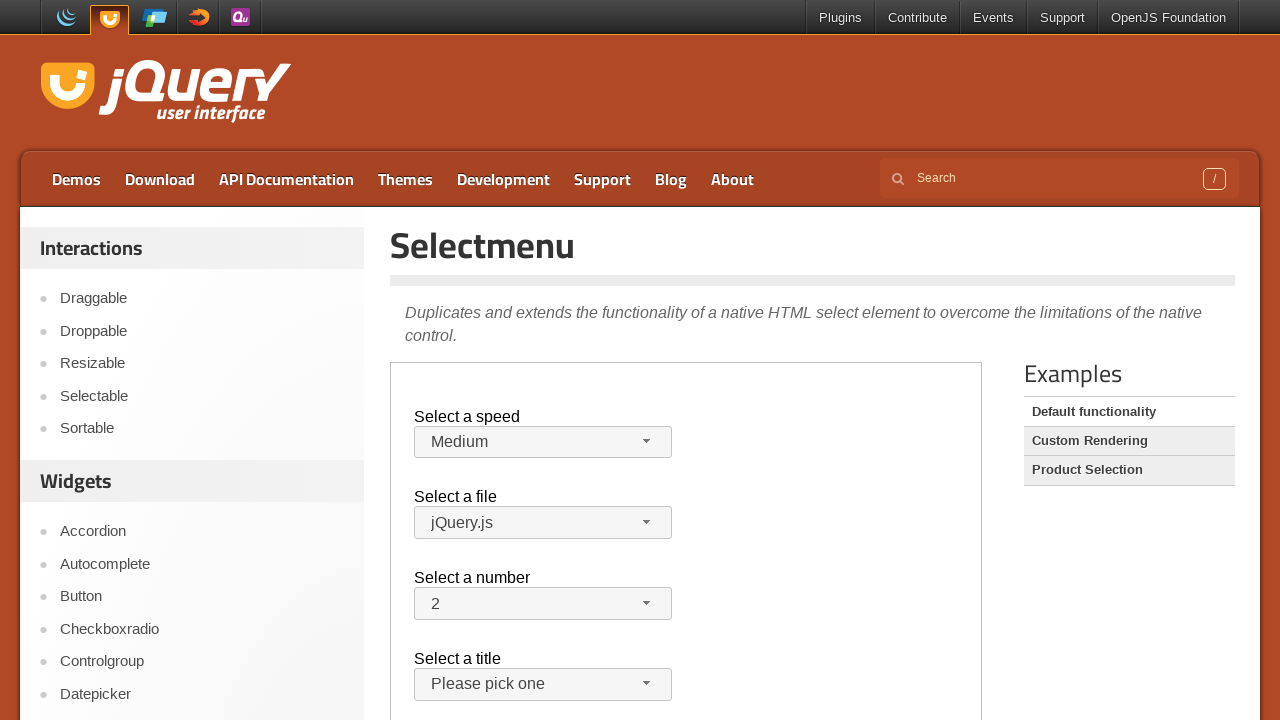

Navigated to https://jqueryui.com/selectmenu/
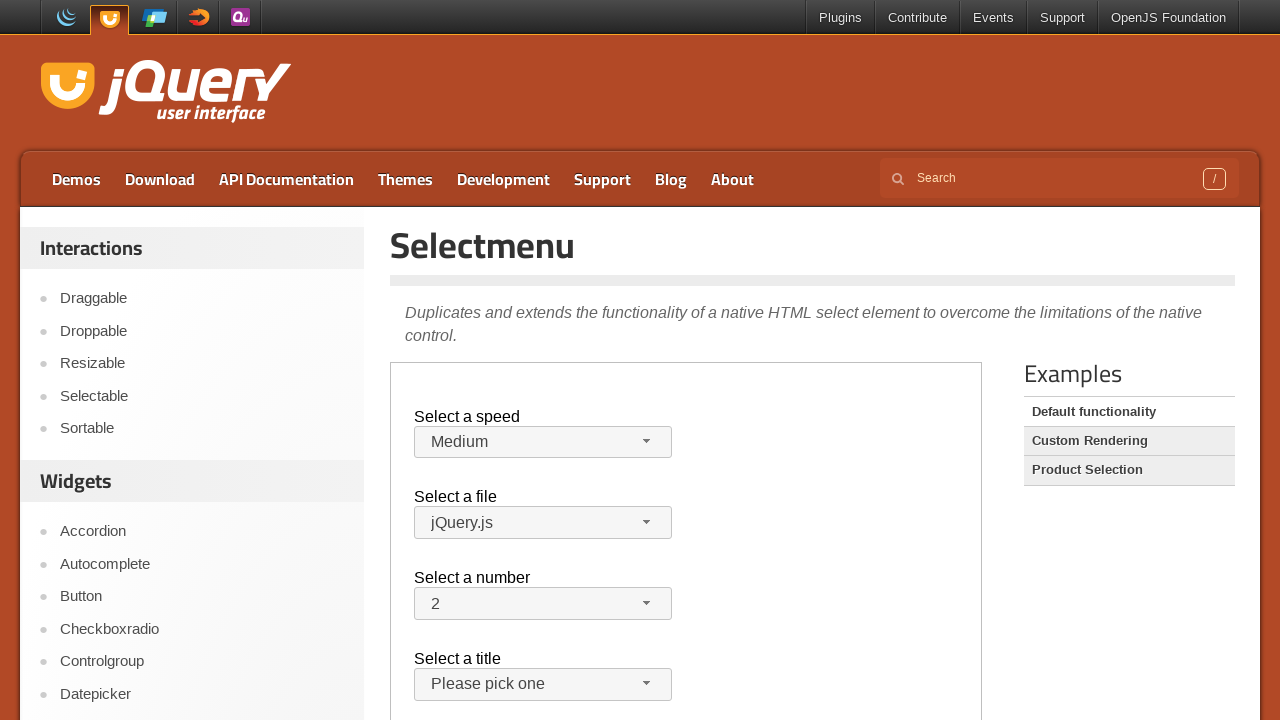

Hovered over the 'Contribute' link in the navigation menu at (918, 18) on a:text('Contribute')
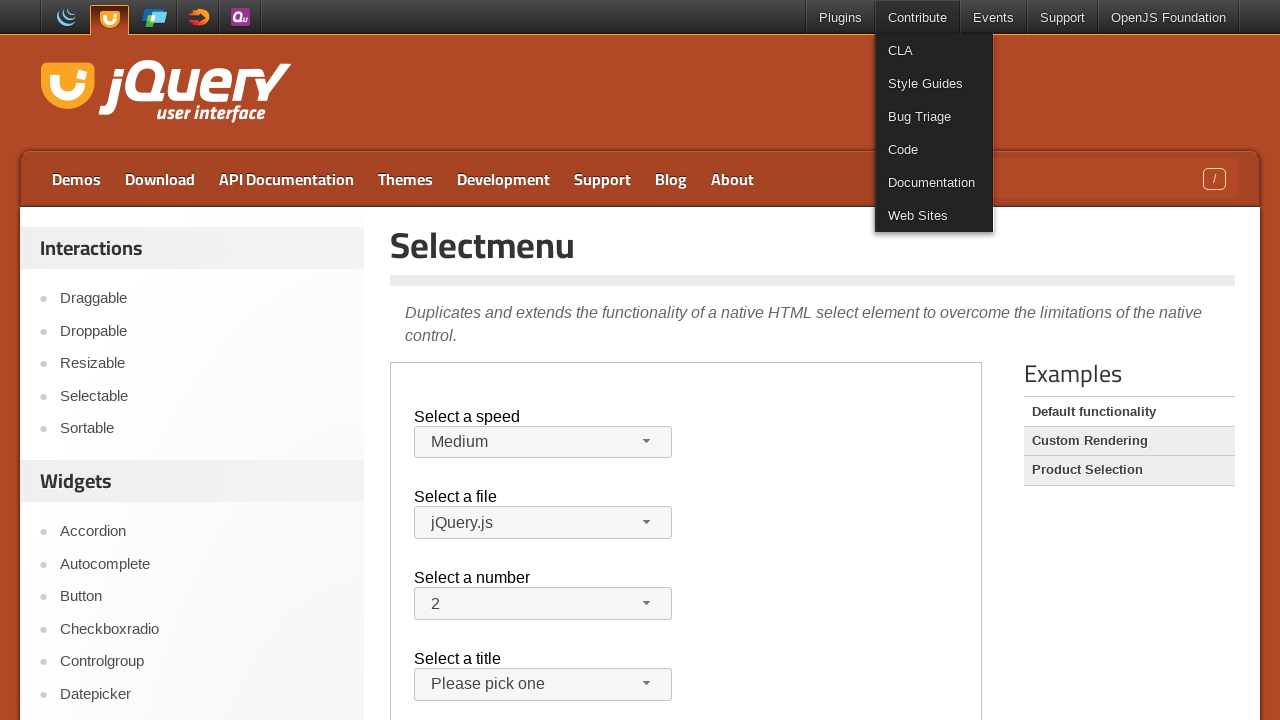

Clicked on the 'CLA' link at (934, 50) on a:text('CLA')
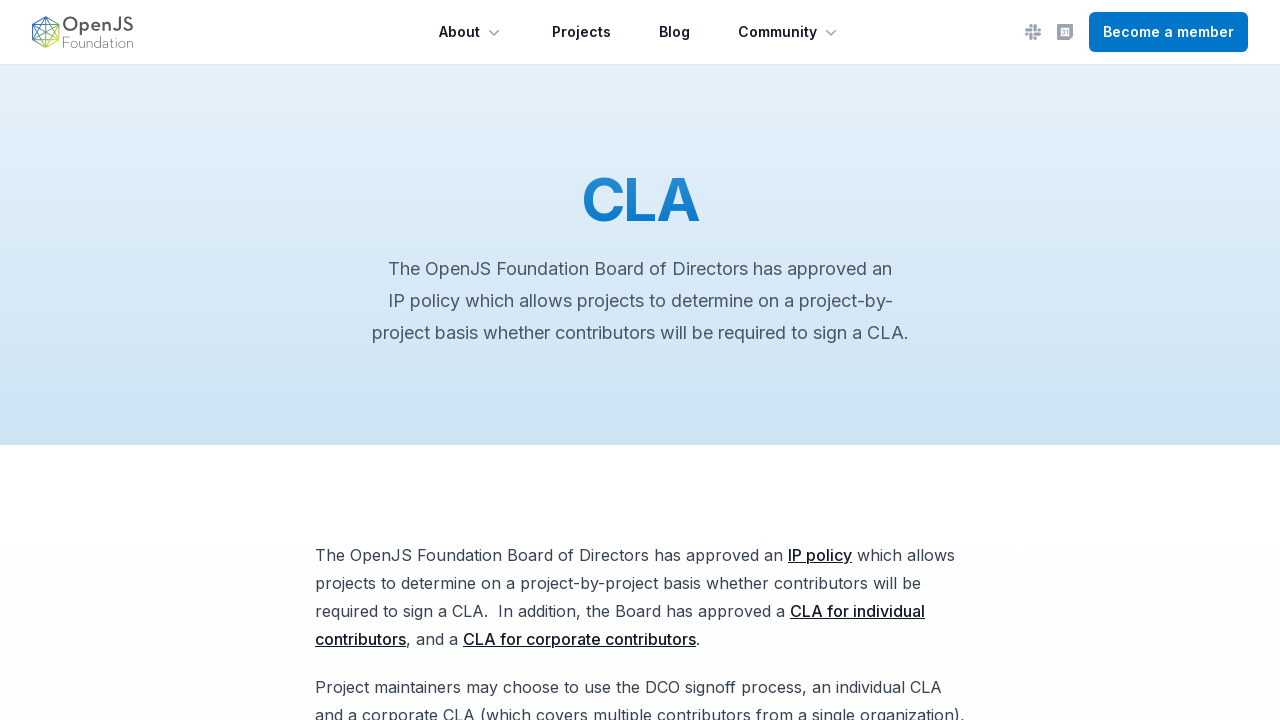

Page navigation completed and DOM content loaded
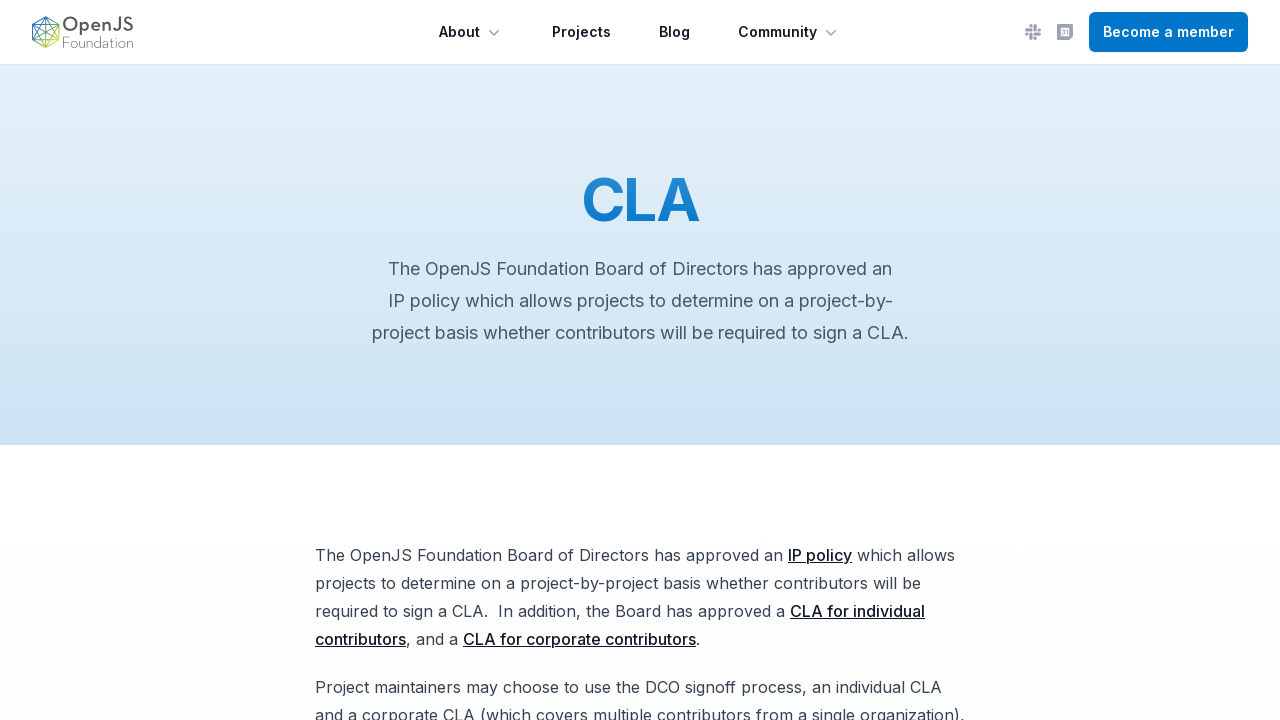

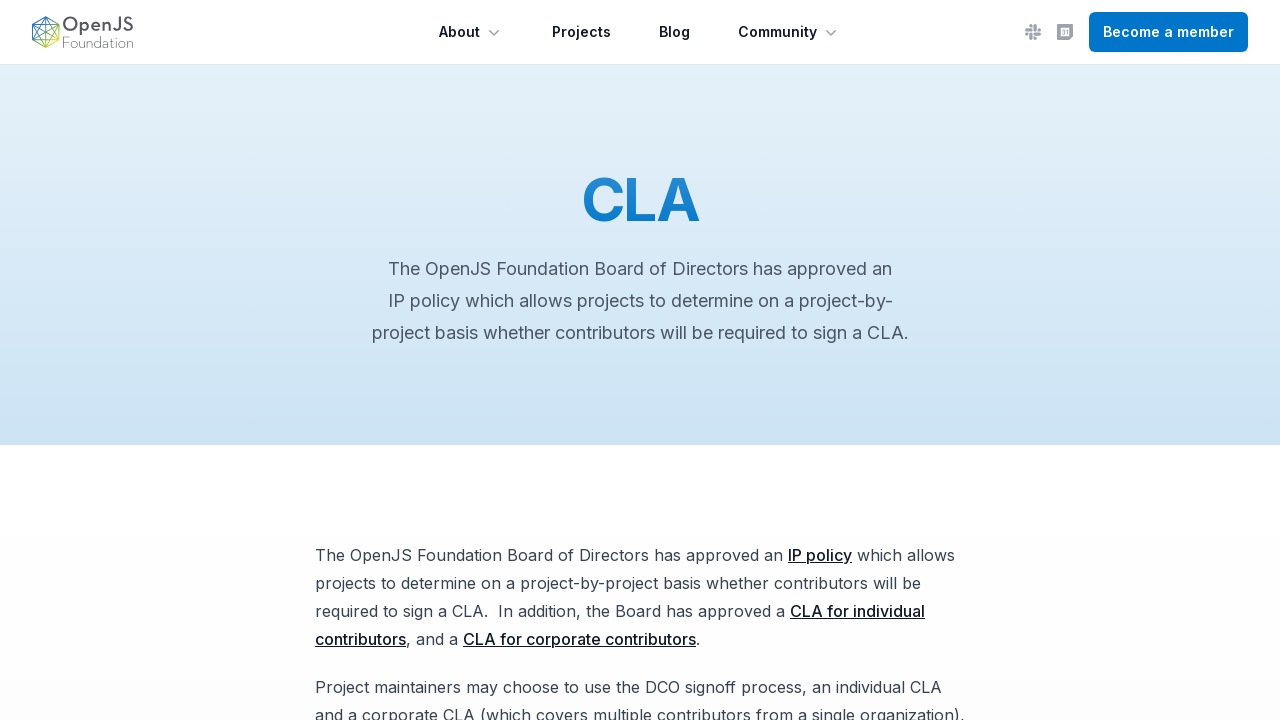